Tests the current address text box with a Russian address input and verifies the output

Starting URL: https://demoqa.com/text-box

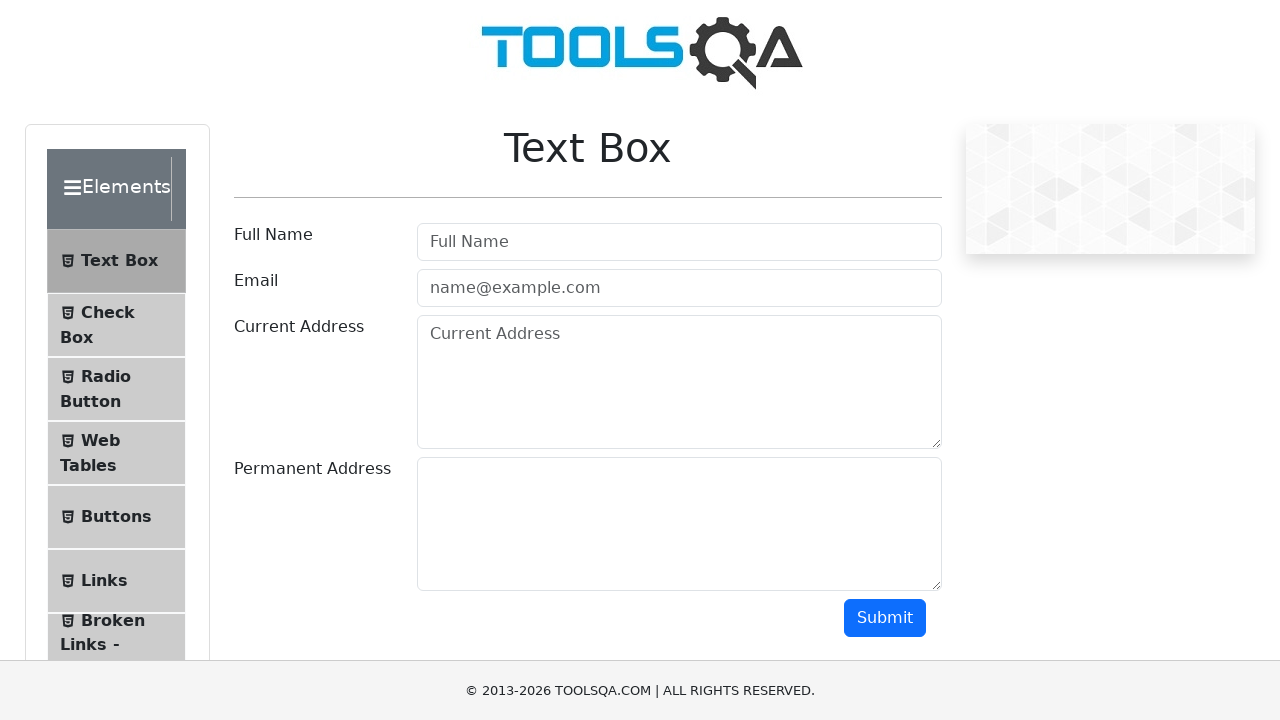

Navigated to https://demoqa.com/text-box
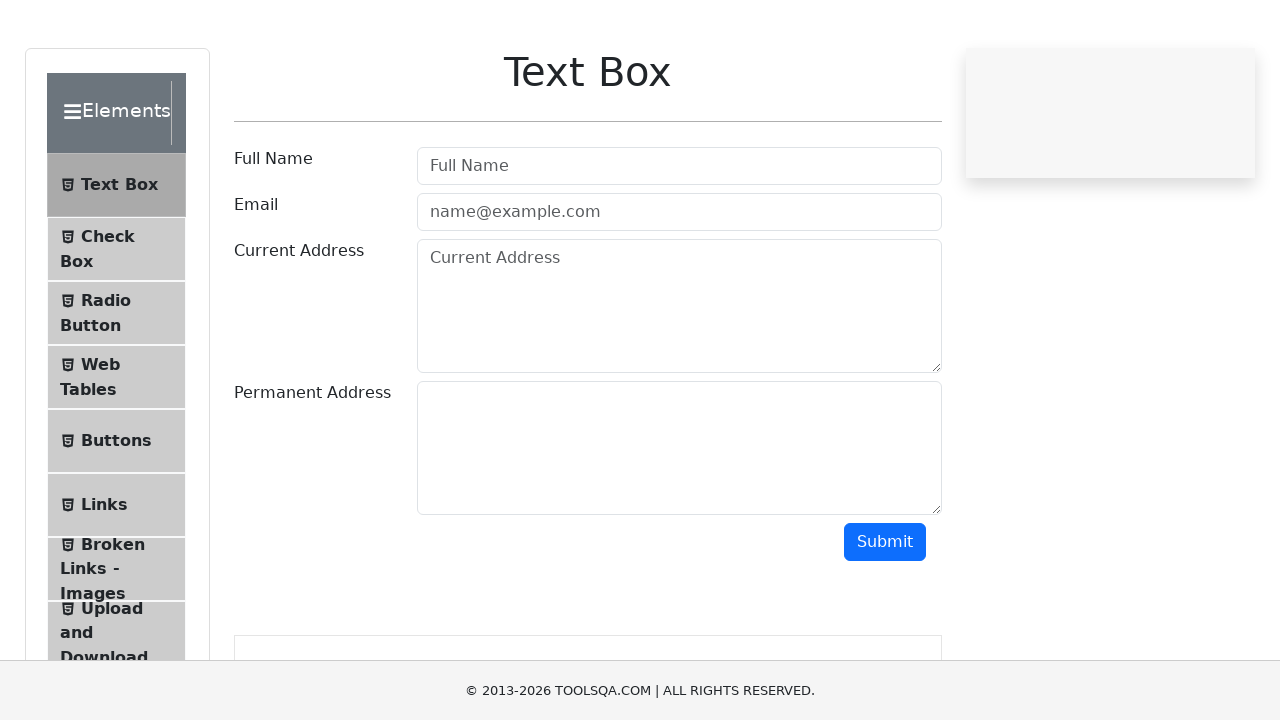

Filled current address field with Russian address 'Краснодар, ул.Тихая, д.454' on #currentAddress
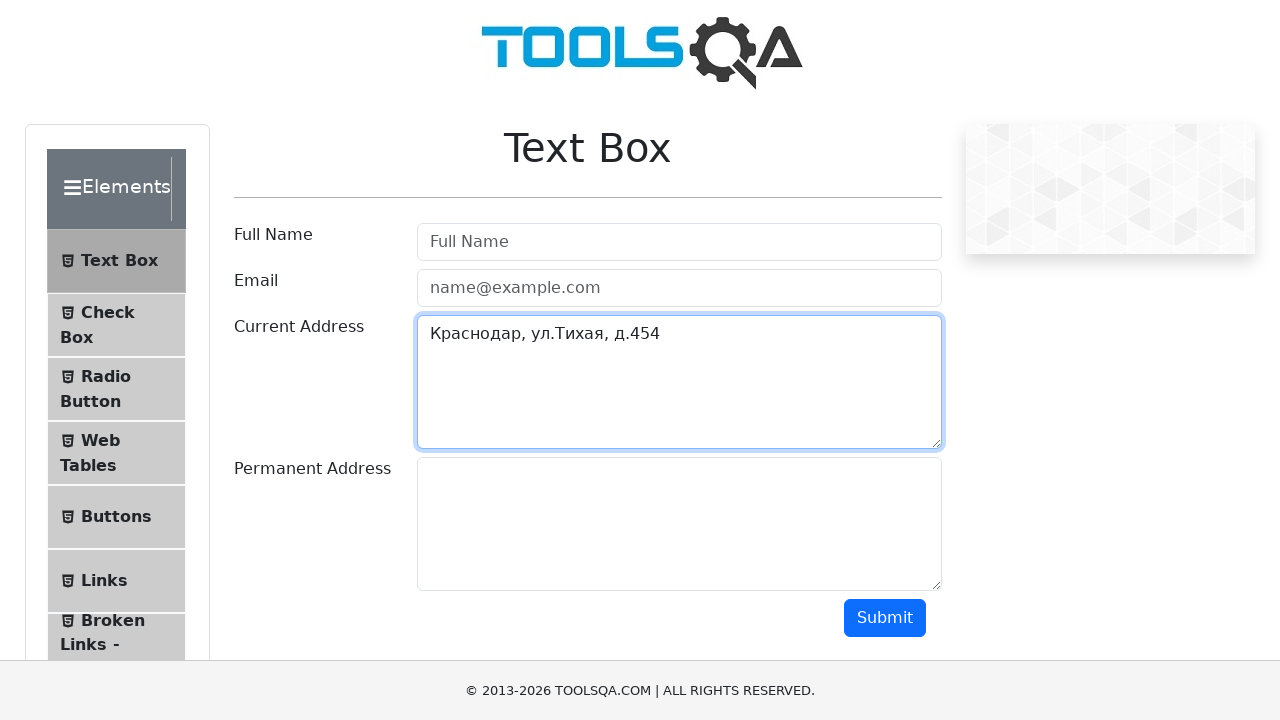

Clicked submit button at (885, 618) on #submit
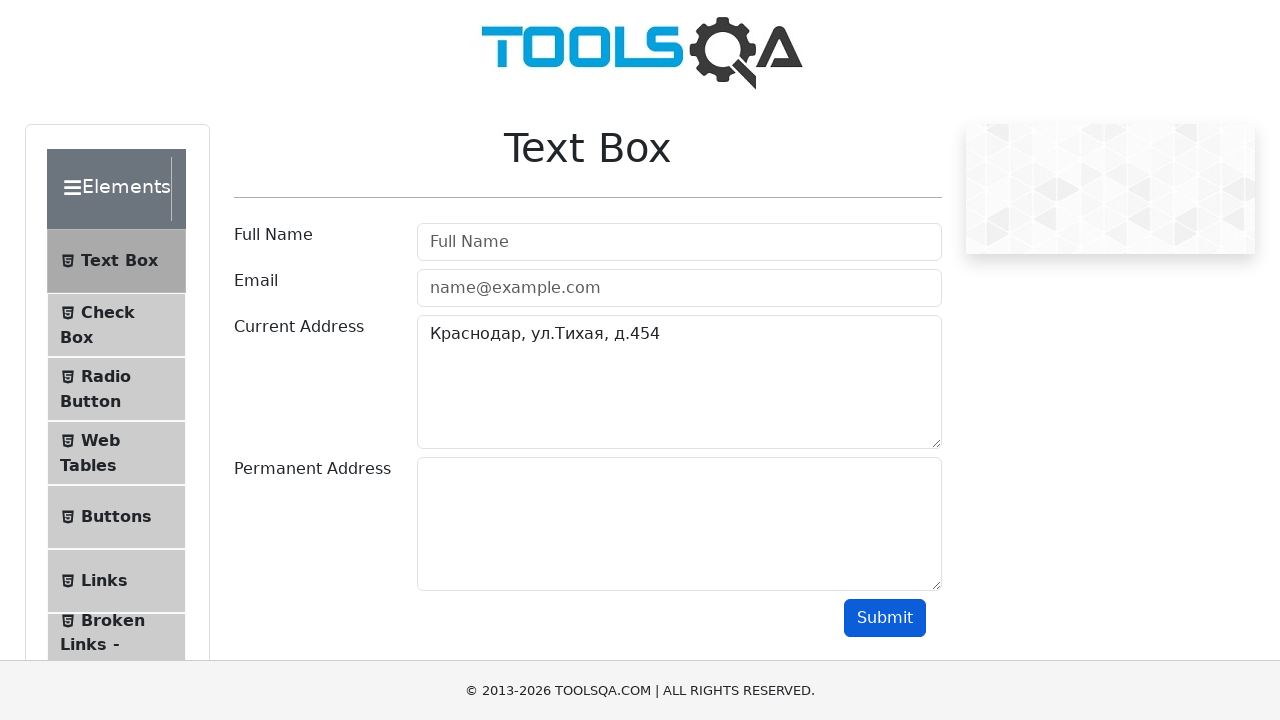

Current address output appeared on the page
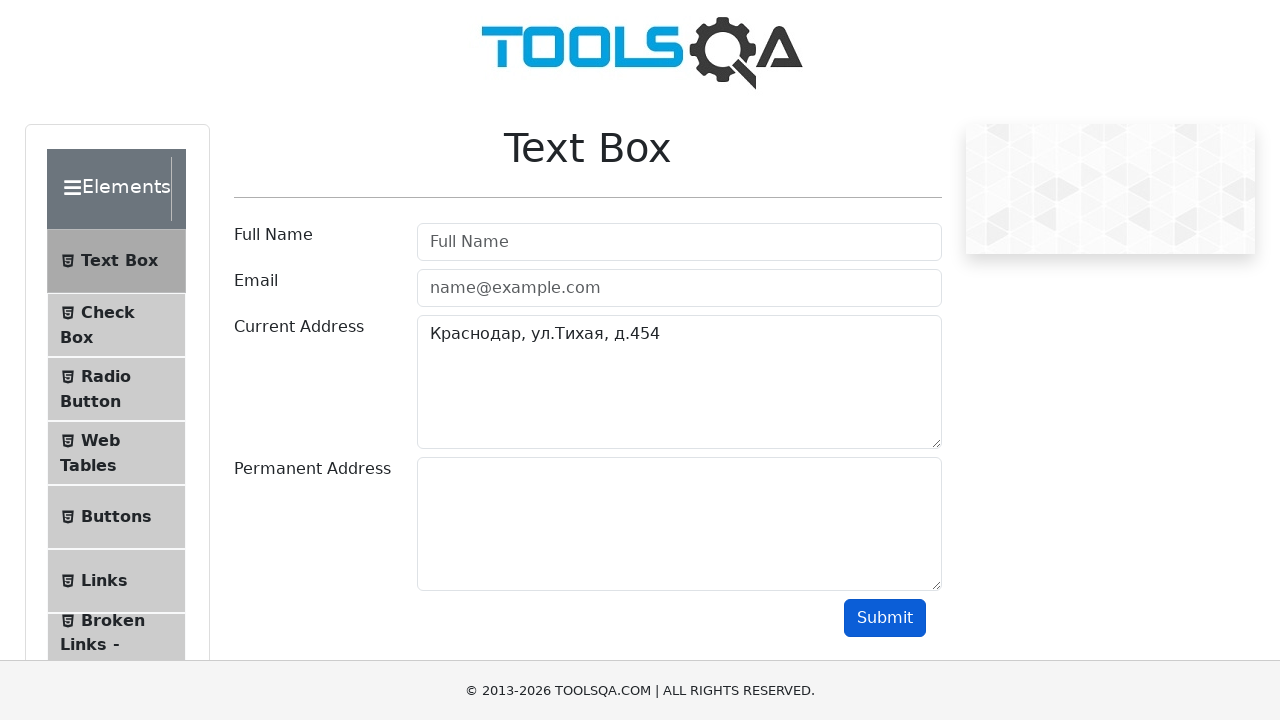

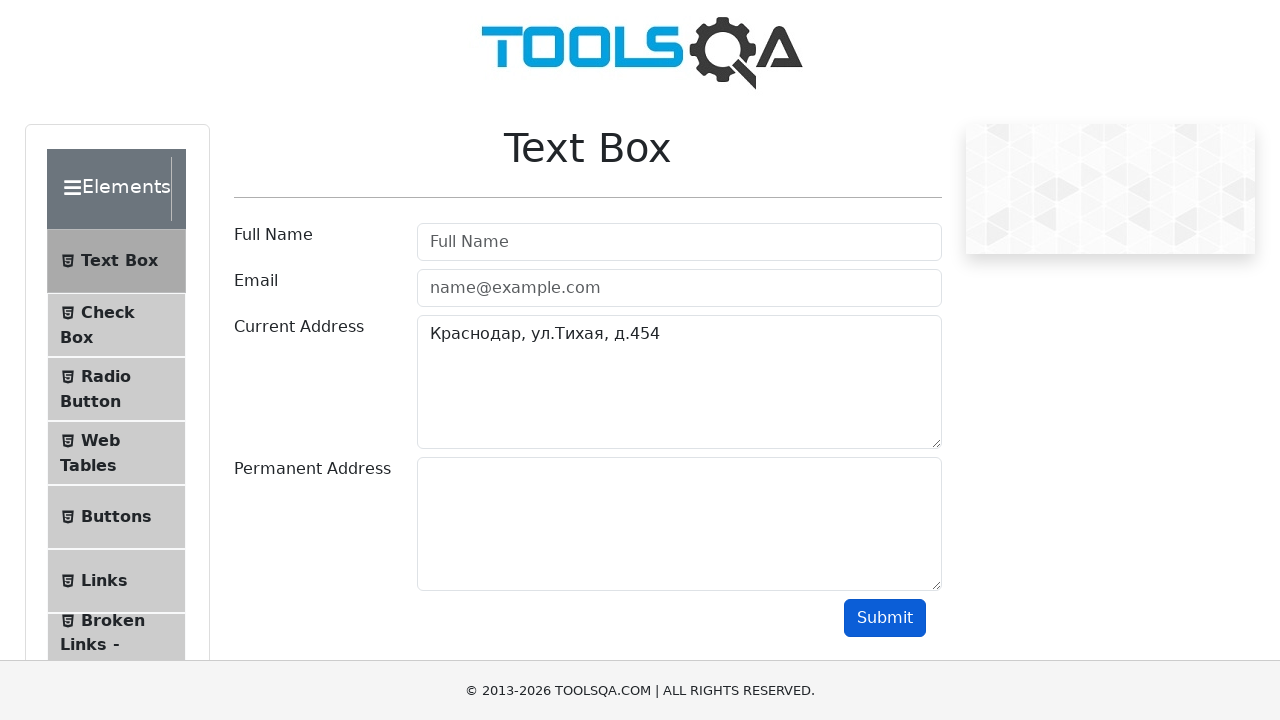